Tests interacting with a shadow DOM element by finding and filling an input field within a shadow root

Starting URL: https://books-pwakit.appspot.com/

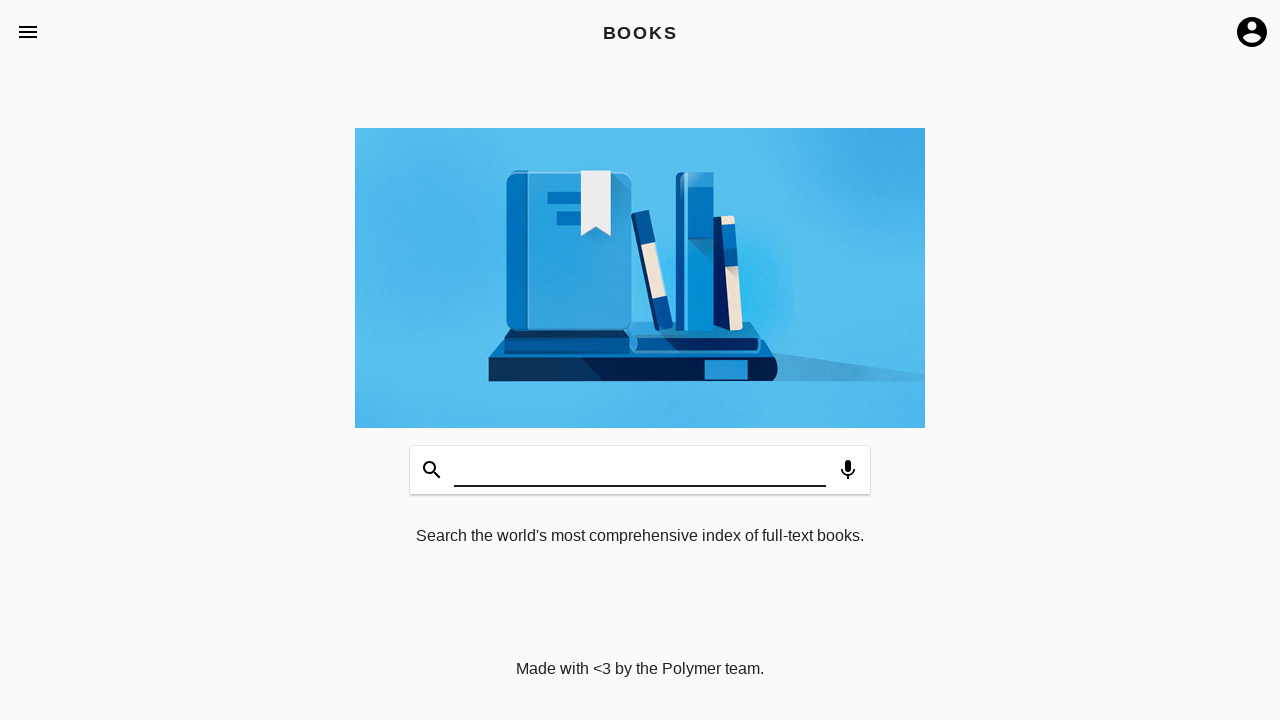

Located shadow DOM host element book-app with apptitle='BOOKS'
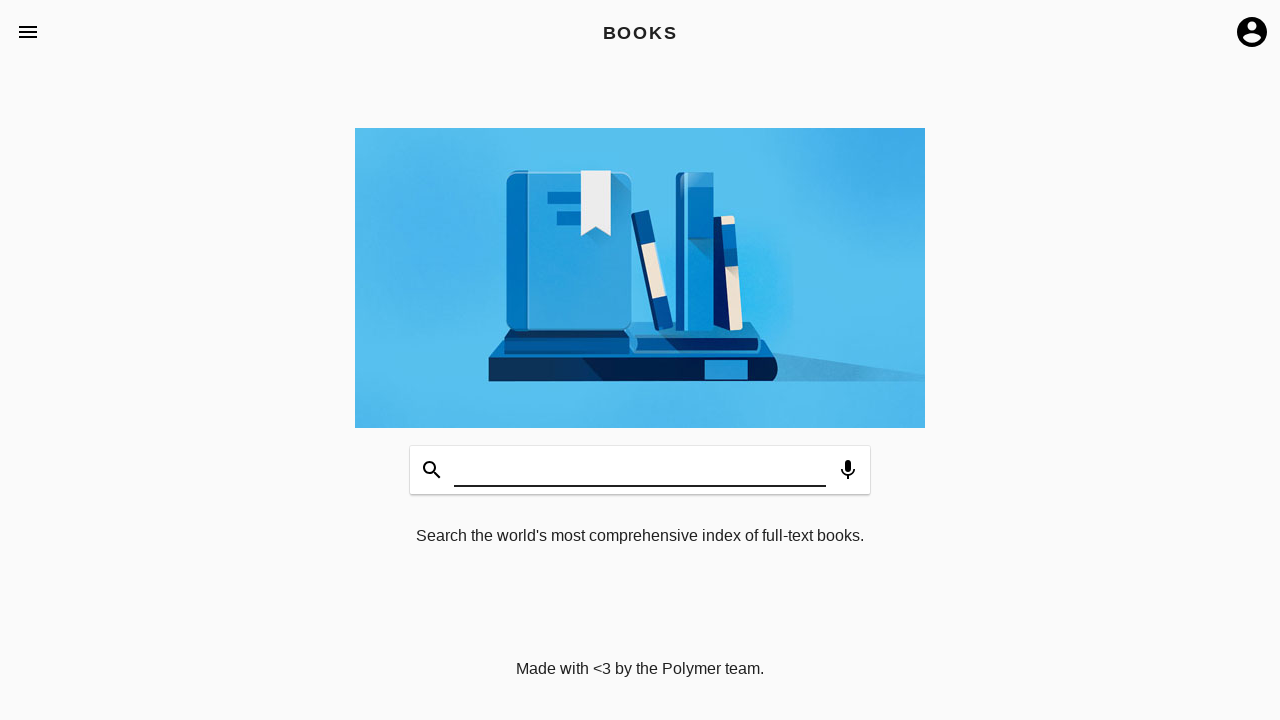

Retrieved shadow root from host element
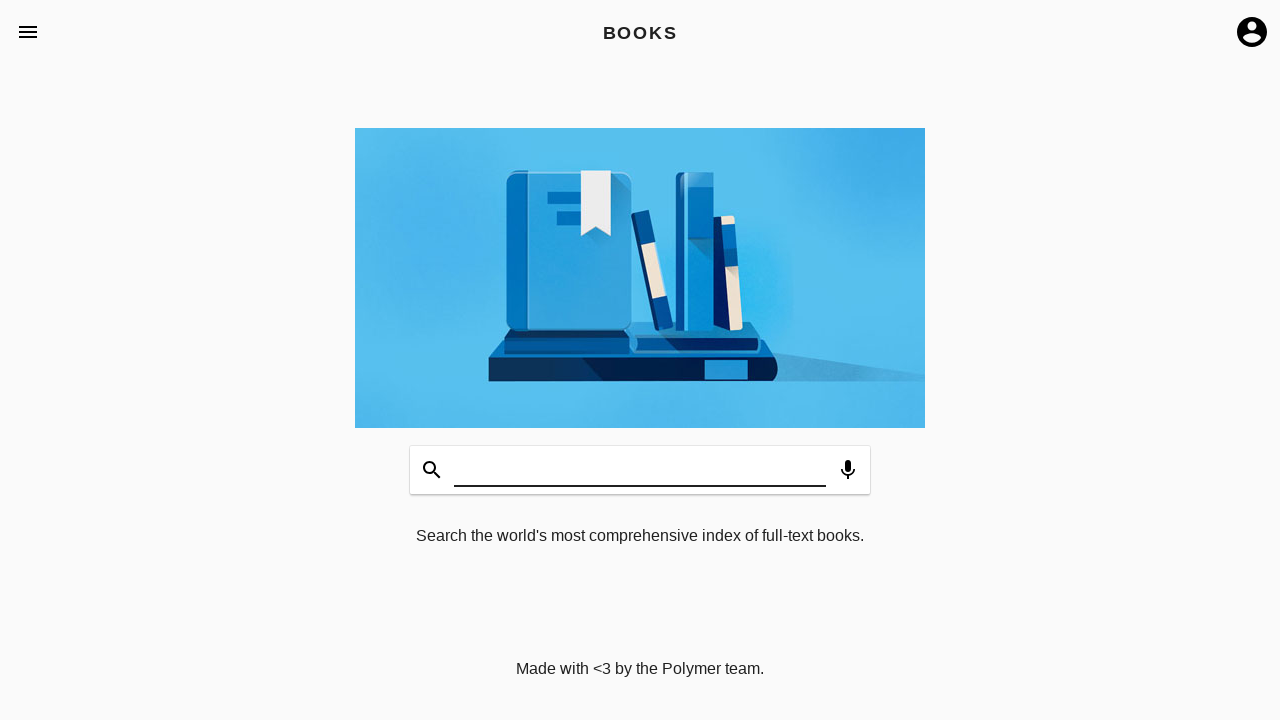

Filled shadow DOM input field with 'Swaroop'
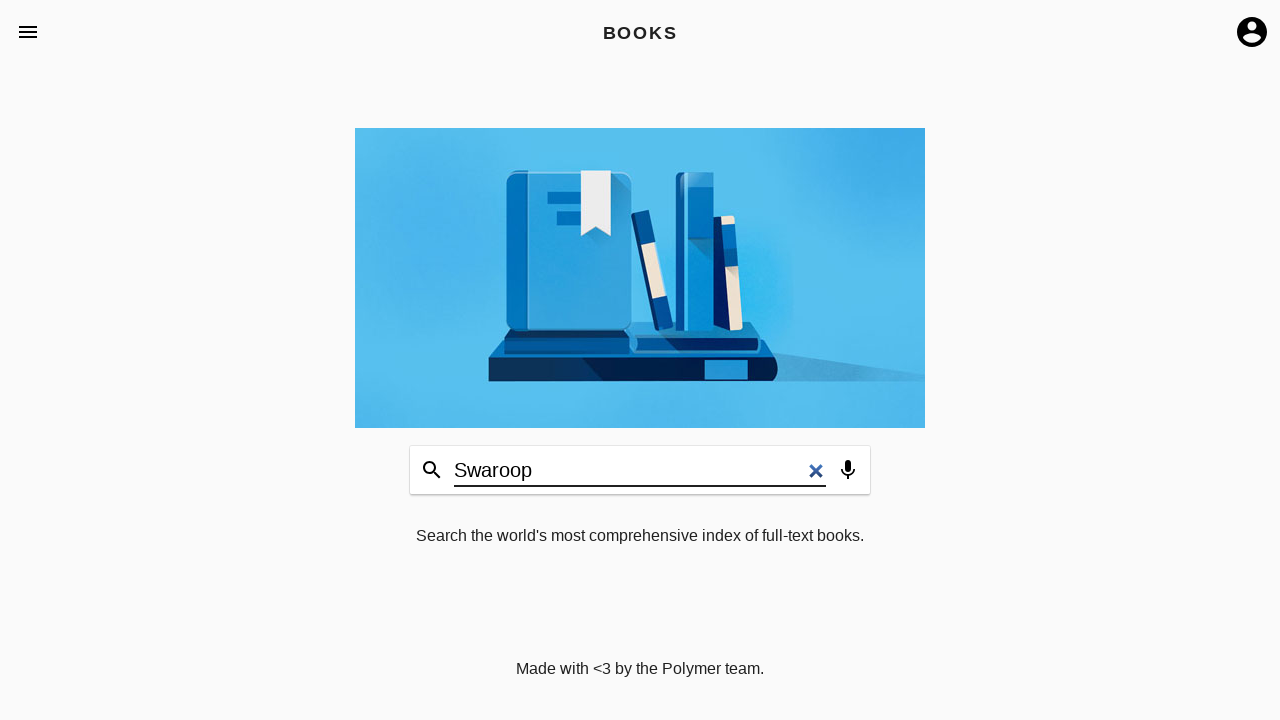

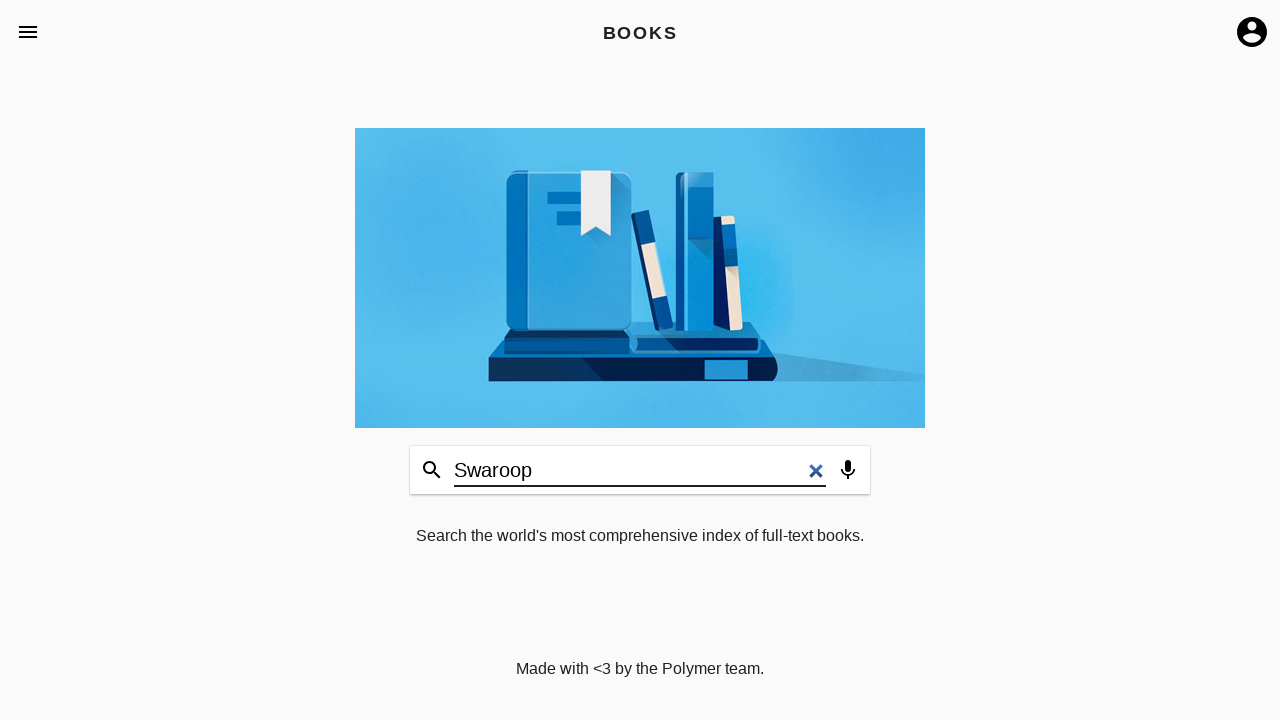